Navigates to the Sillycorns shop homepage and verifies the page loads successfully

Starting URL: https://www.sillycorns.shop/

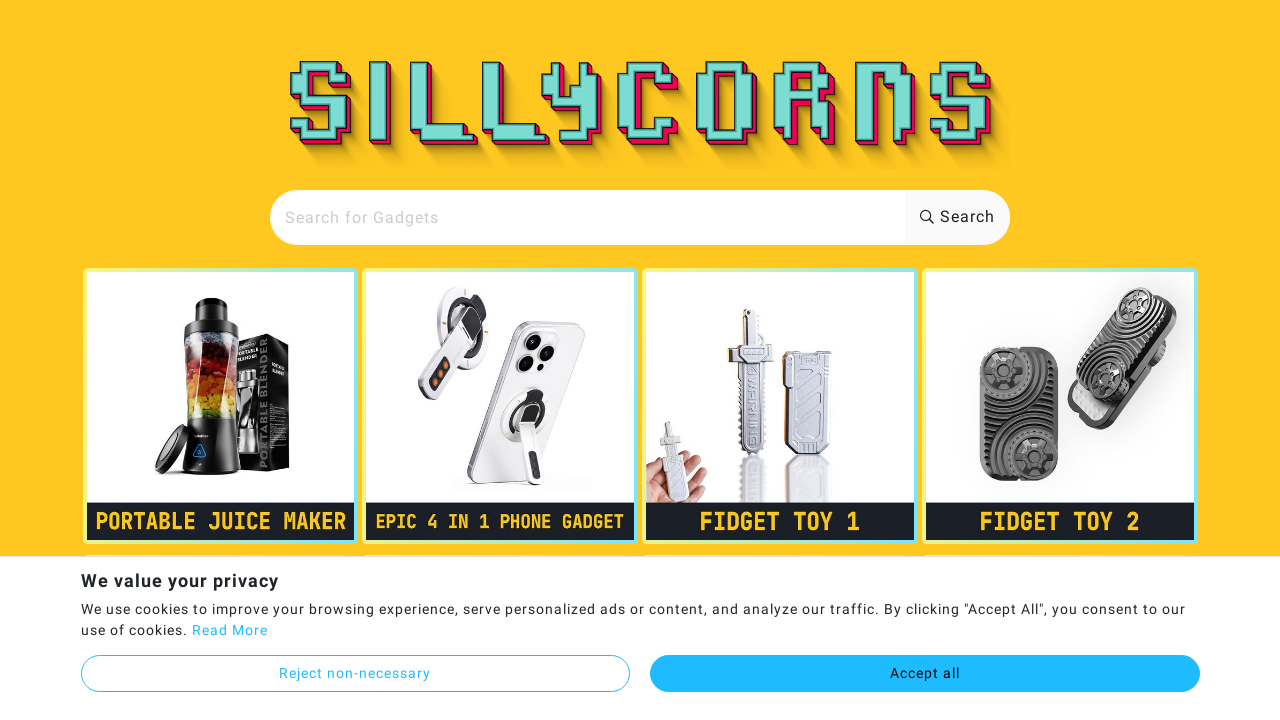

Navigated to Sillycorns shop homepage
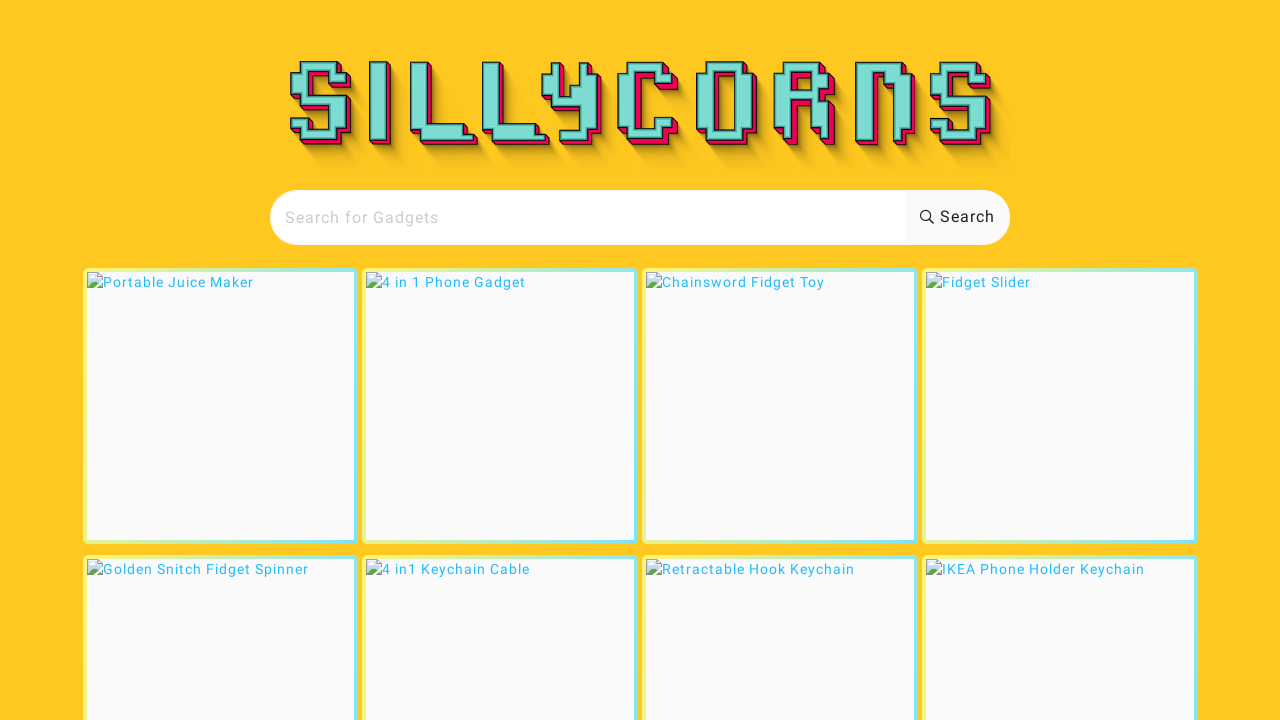

Page DOM content loaded successfully
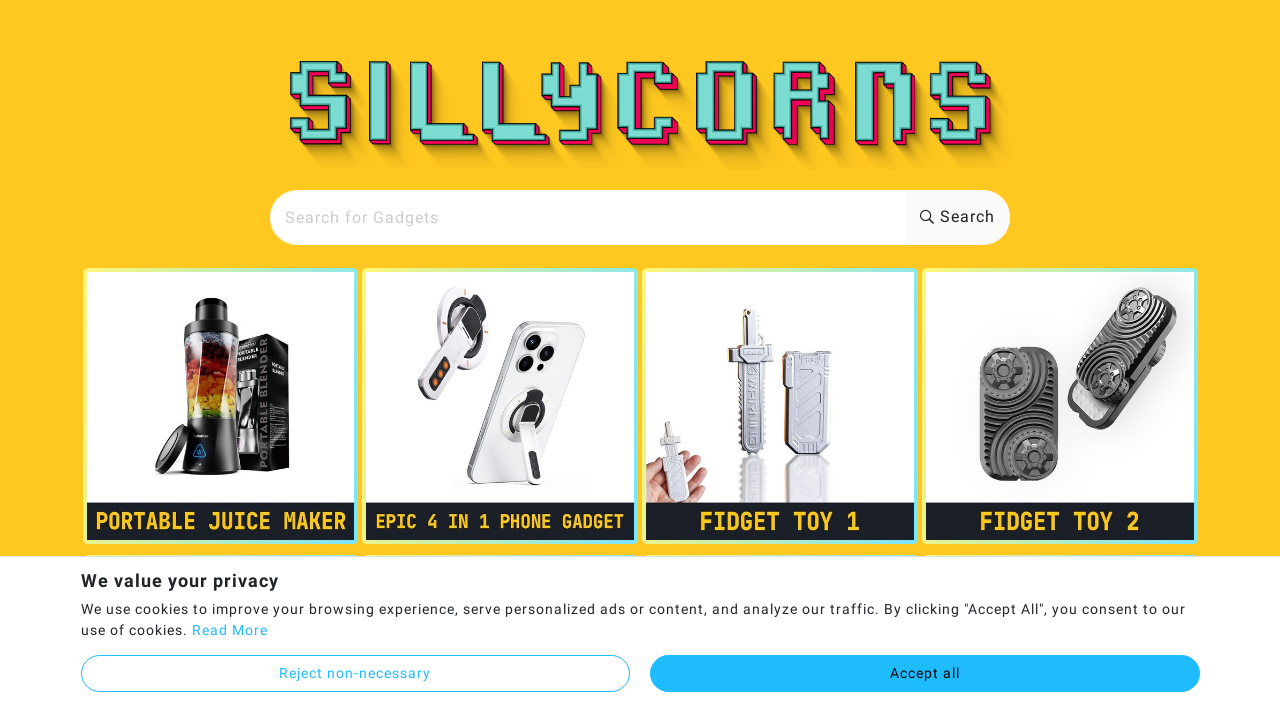

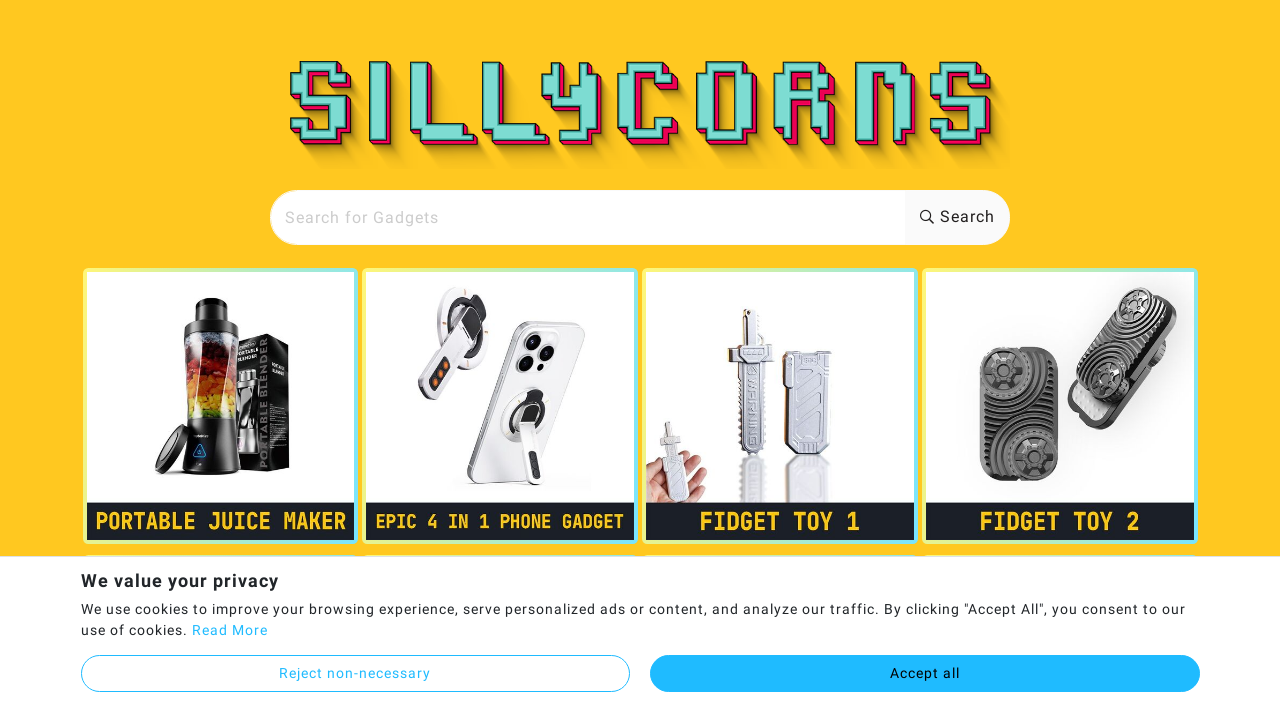